Tests file upload functionality on demoQA by selecting a file through the file input element and verifying the upload interaction works.

Starting URL: https://demoqa.com/upload-download

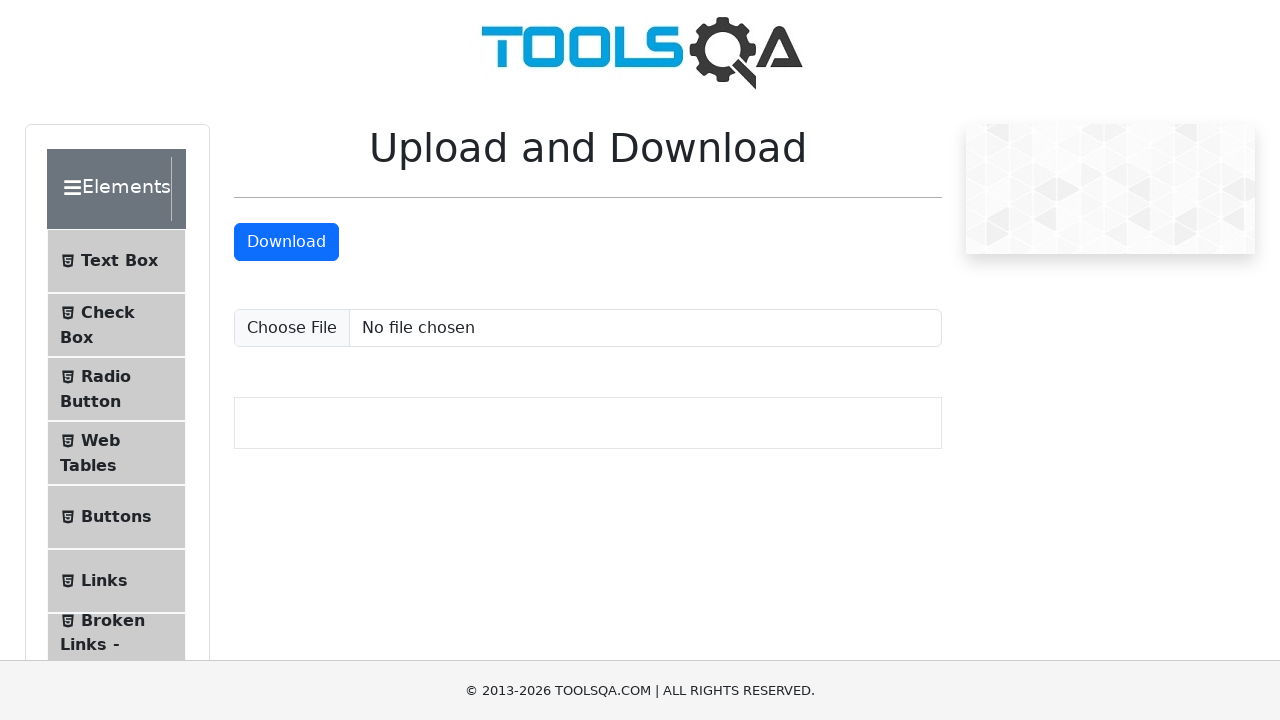

Created temporary test file with upload content
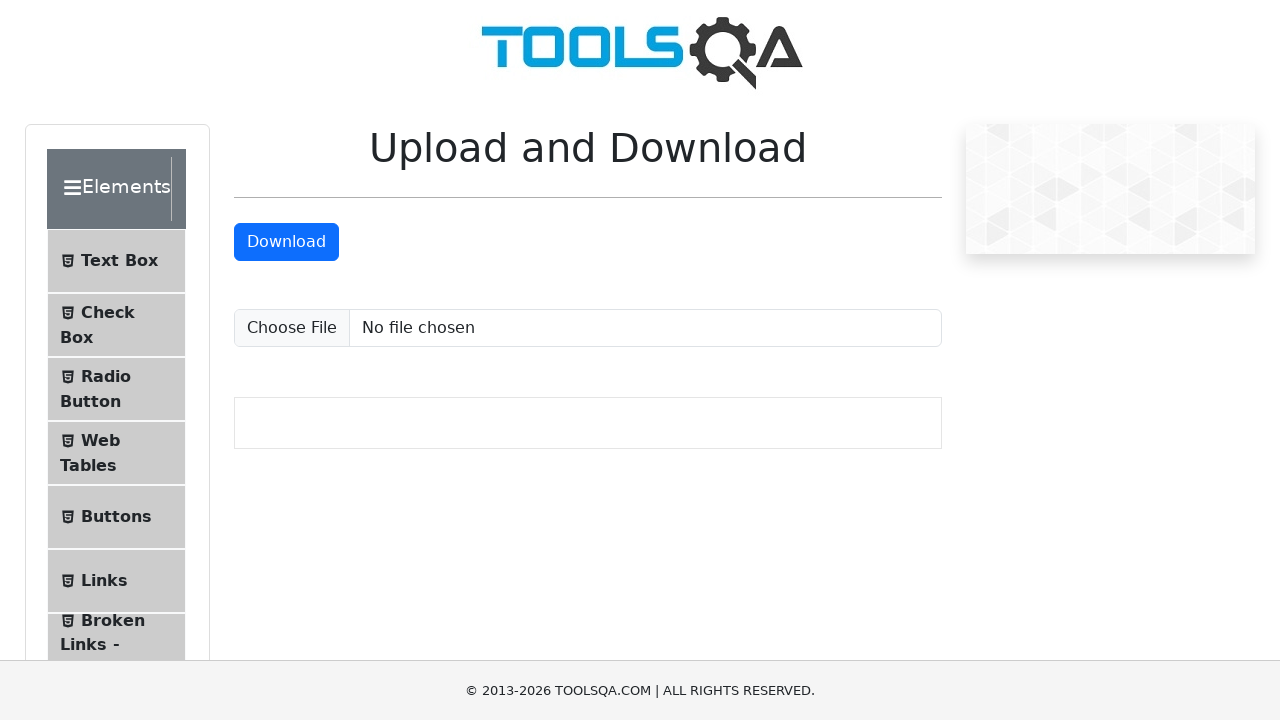

Selected file for upload through file input element
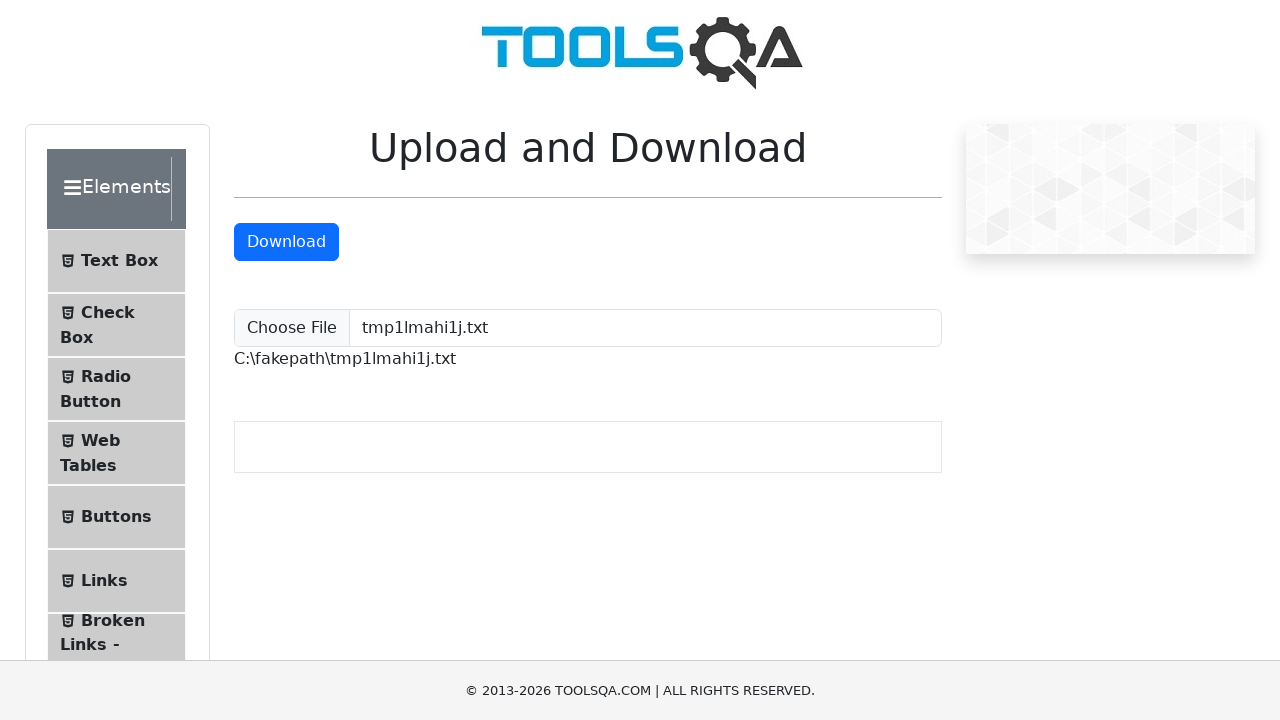

Verified file upload success - uploaded file path displayed
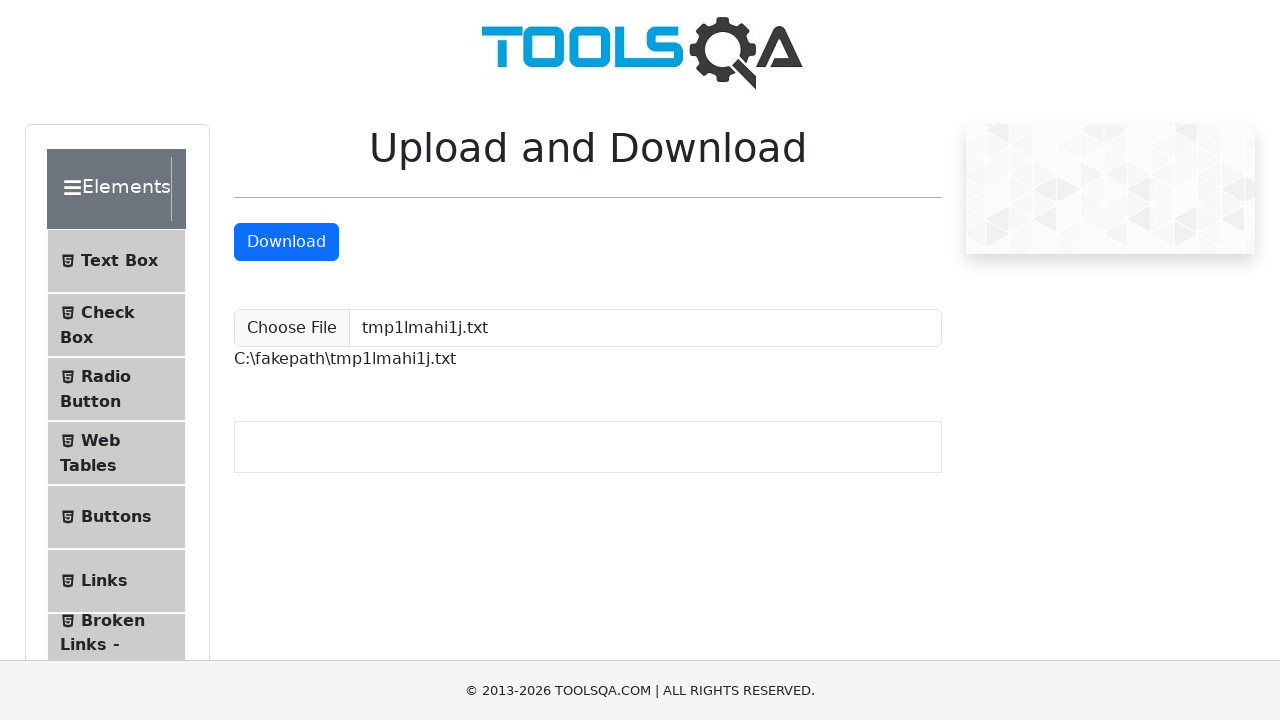

Cleaned up temporary test file
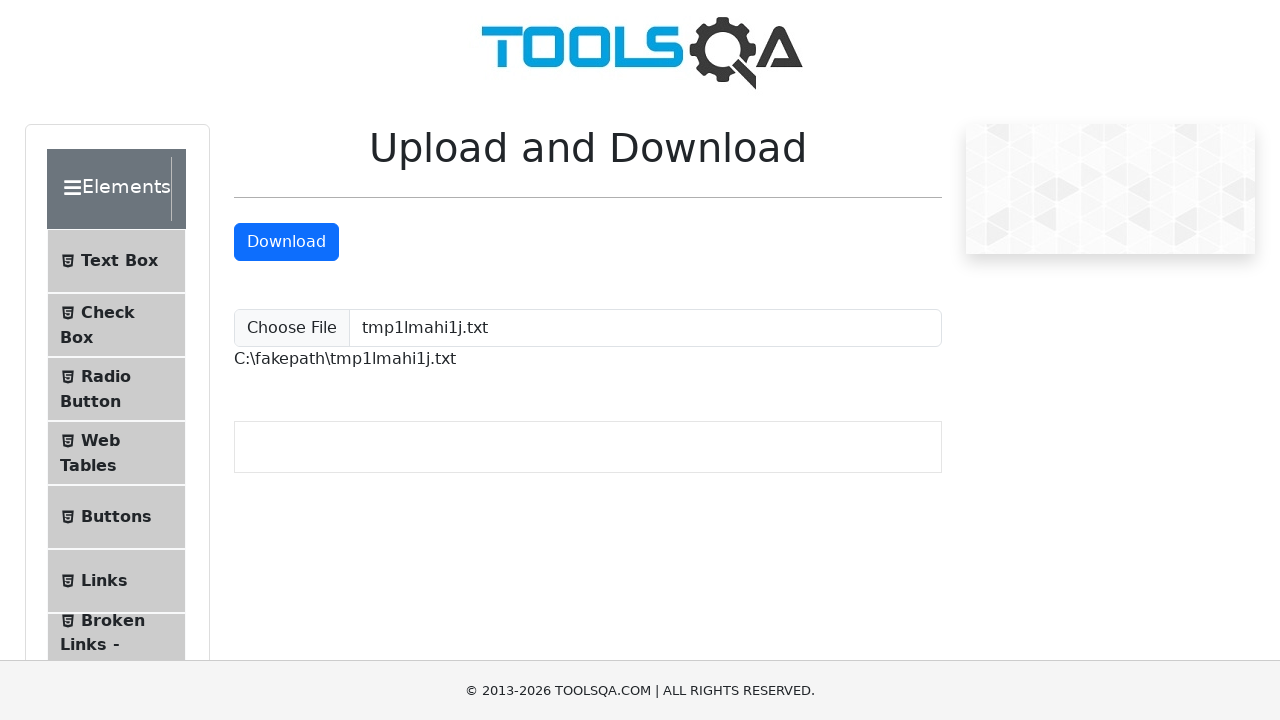

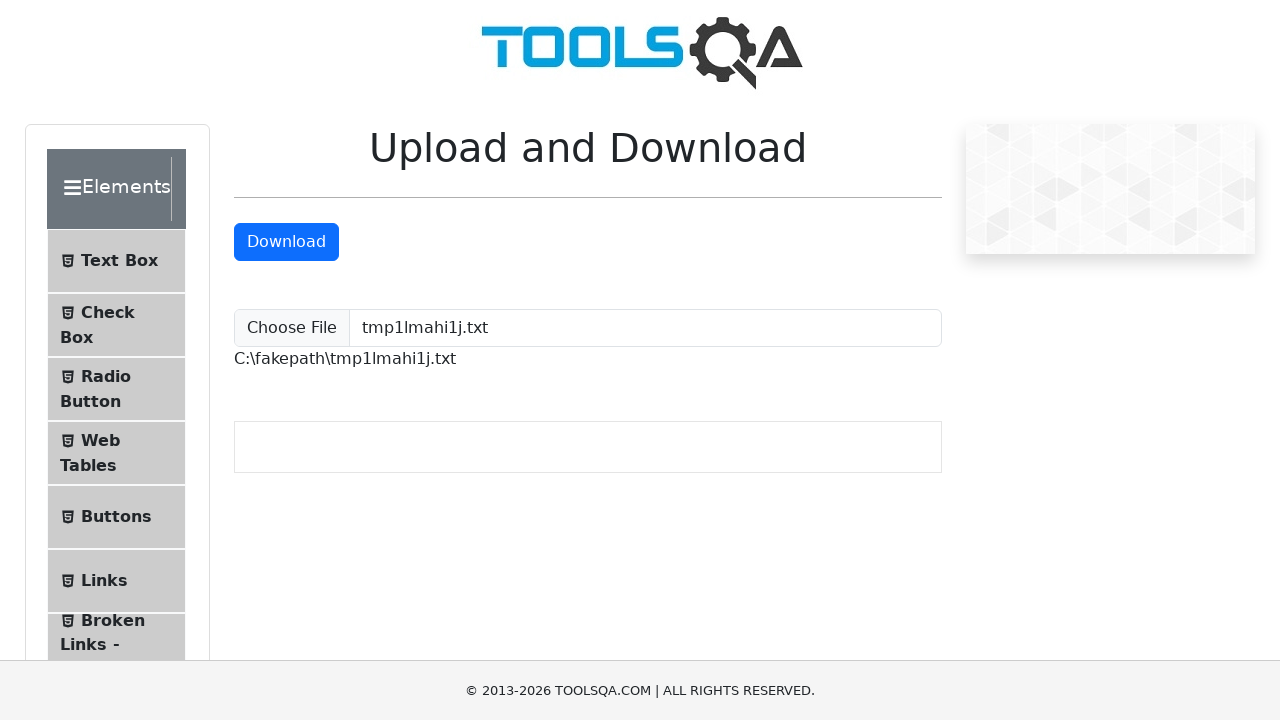